Navigates to the RedBus website homepage

Starting URL: https://www.redbus.in/

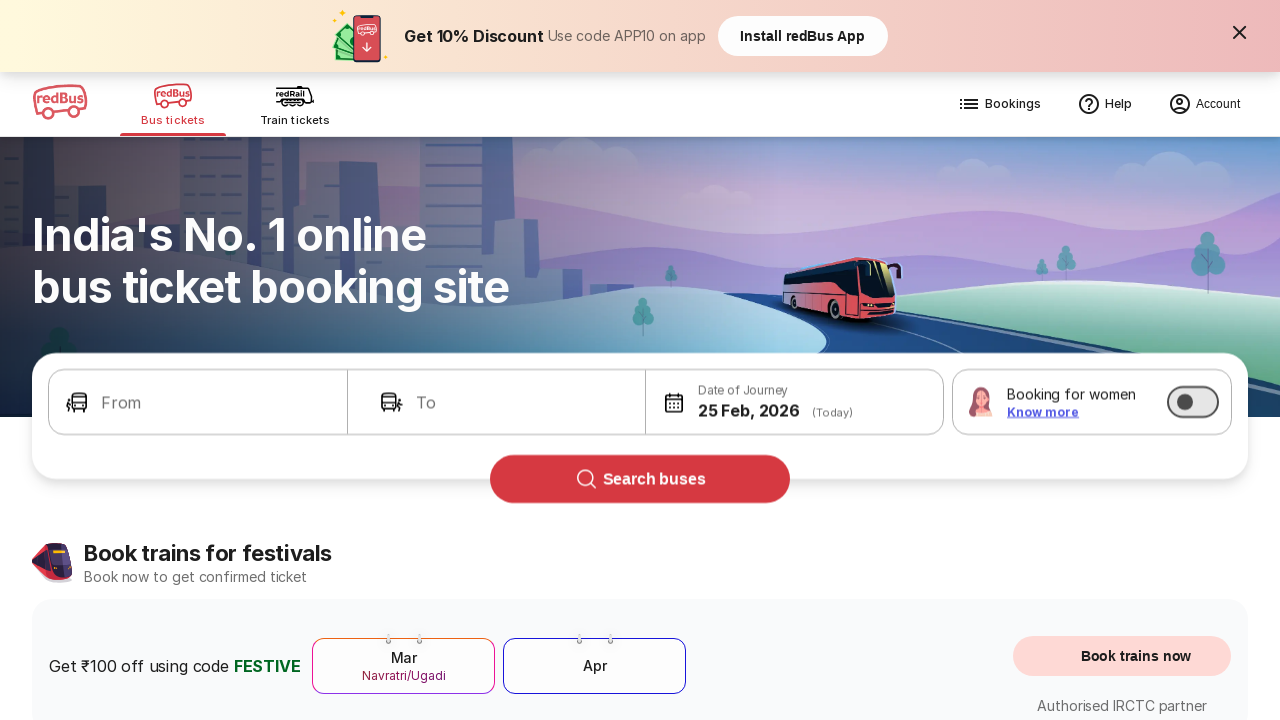

Navigated to RedBus homepage
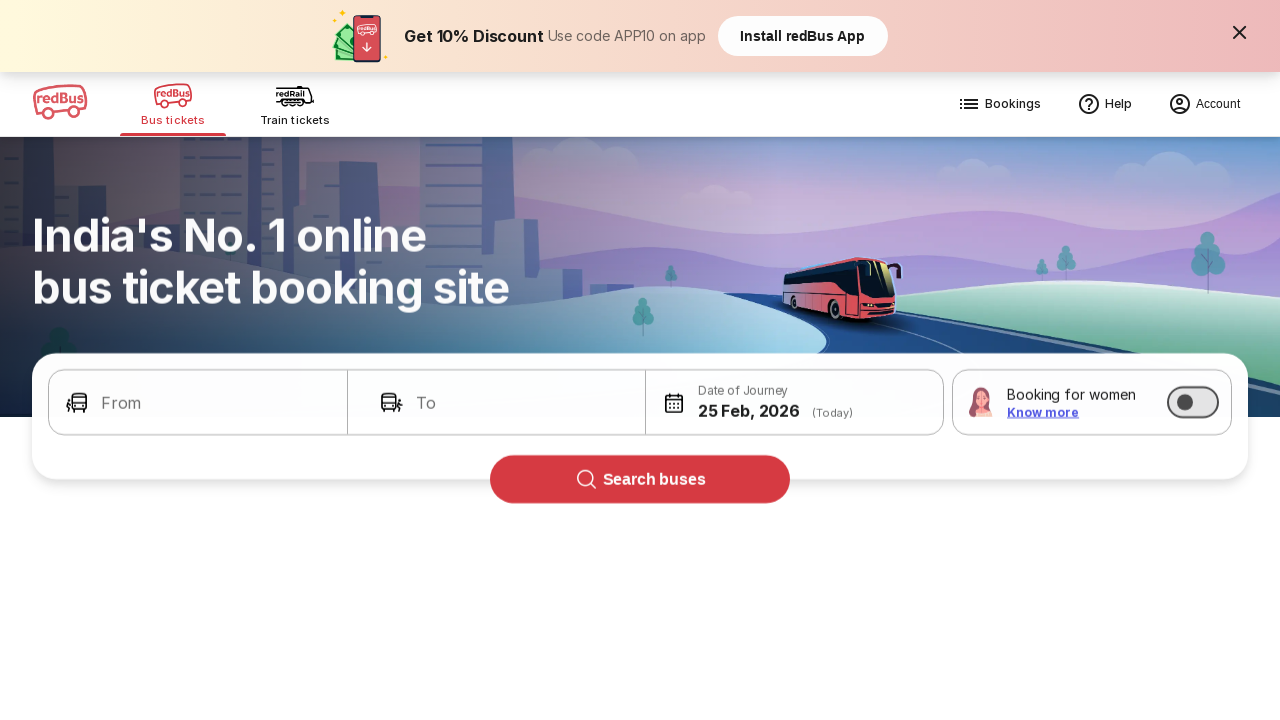

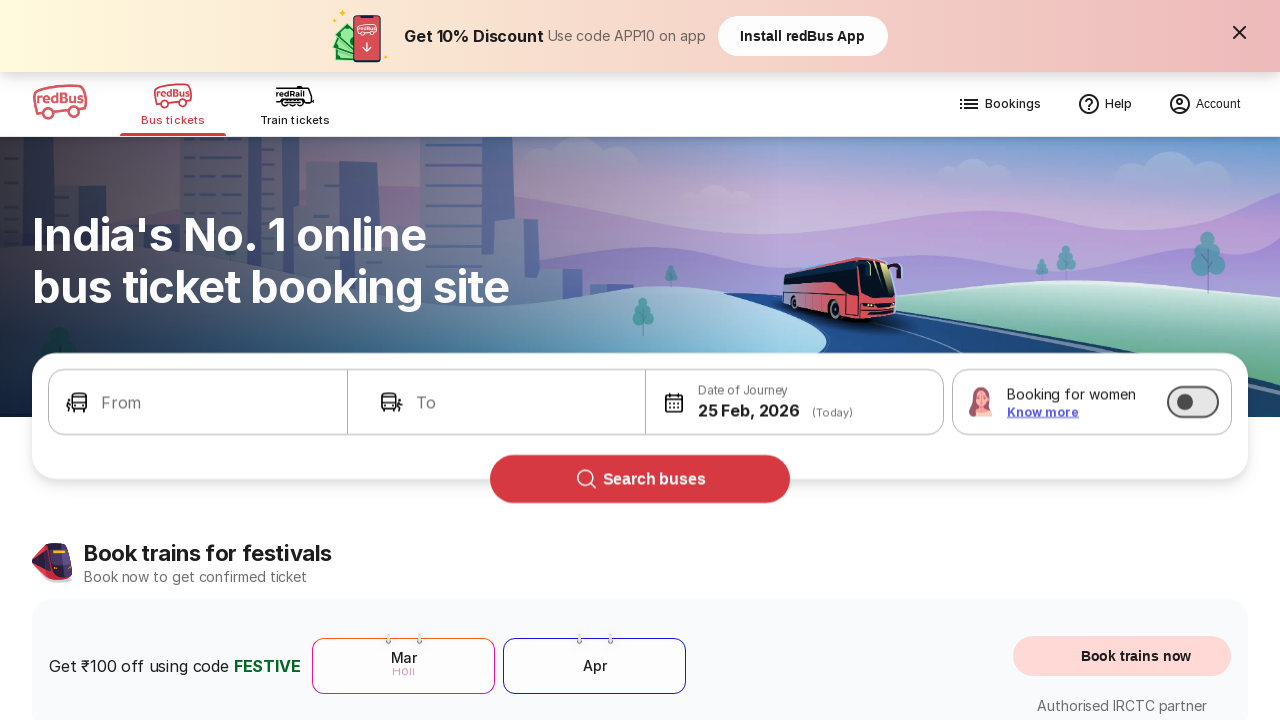